Tests navigation by clicking the "Get started" and "Docs" links and verifying the URL changes to the intro page

Starting URL: https://playwright.dev/

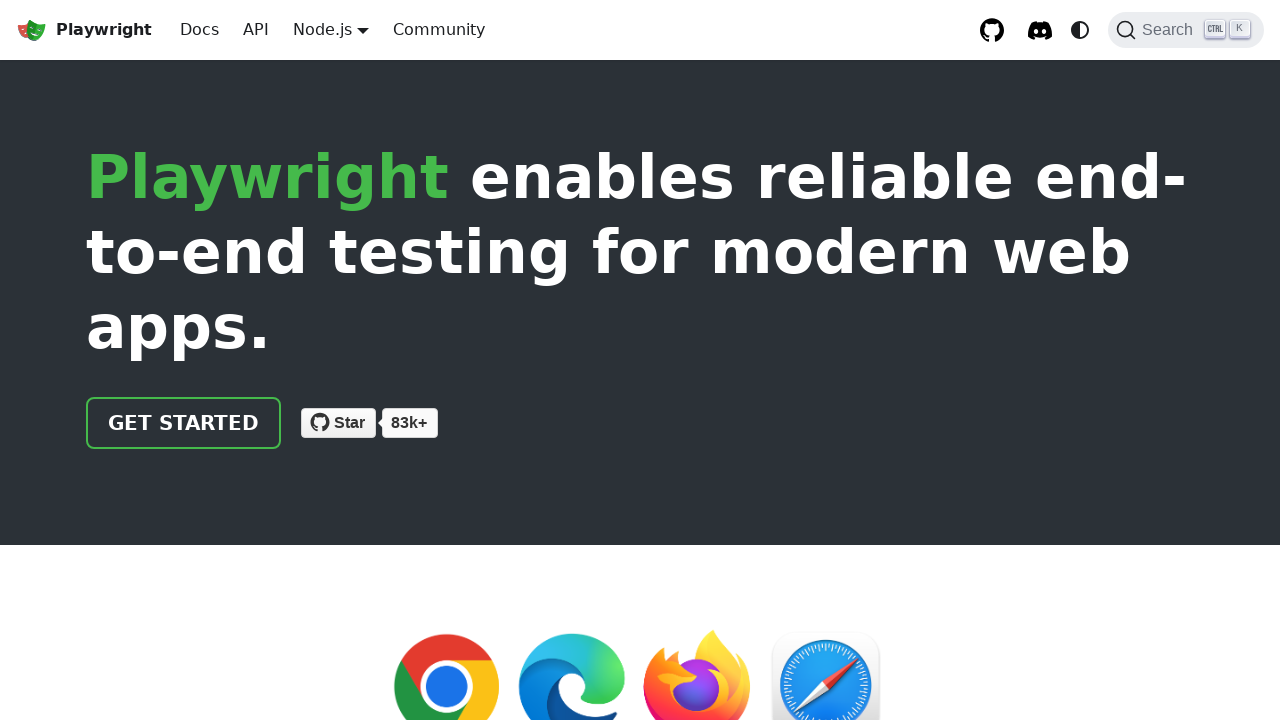

Clicked 'Get started' link at (184, 423) on internal:role=link[name="Get started"i]
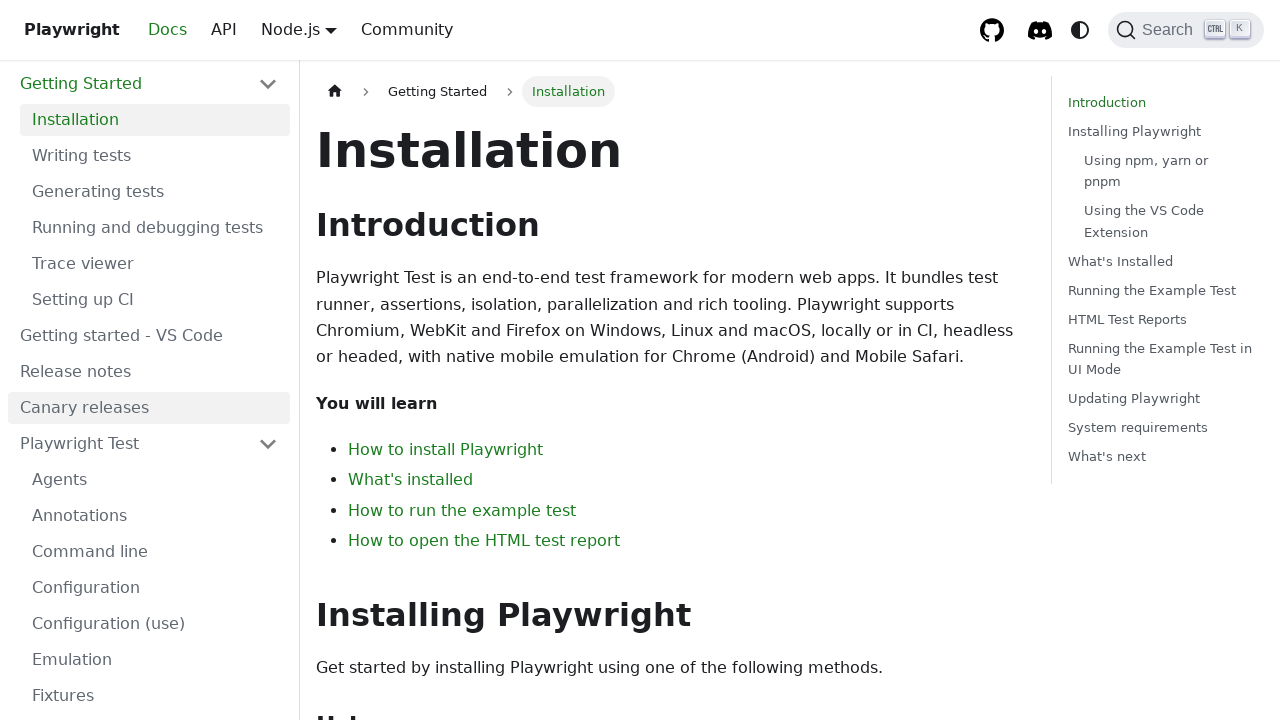

Navigated to intro page (URL contains /intro)
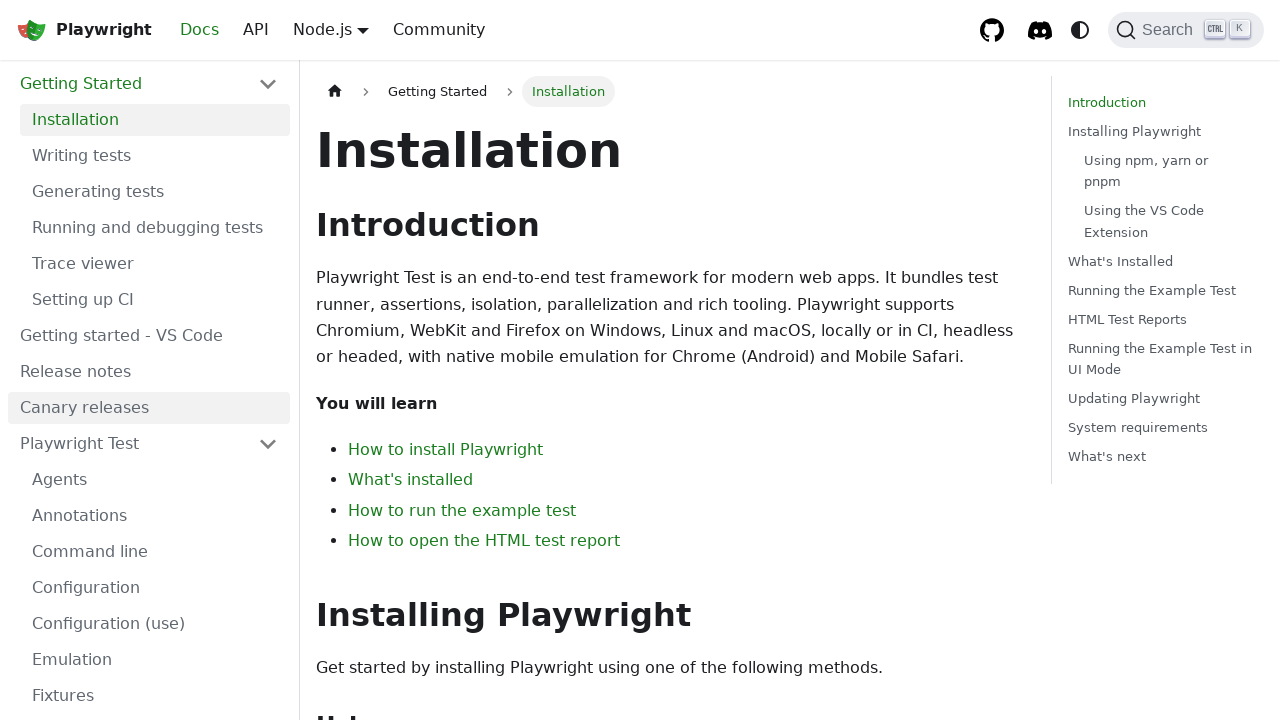

Clicked 'Docs' link at (200, 30) on internal:role=link[name="Docs"i]
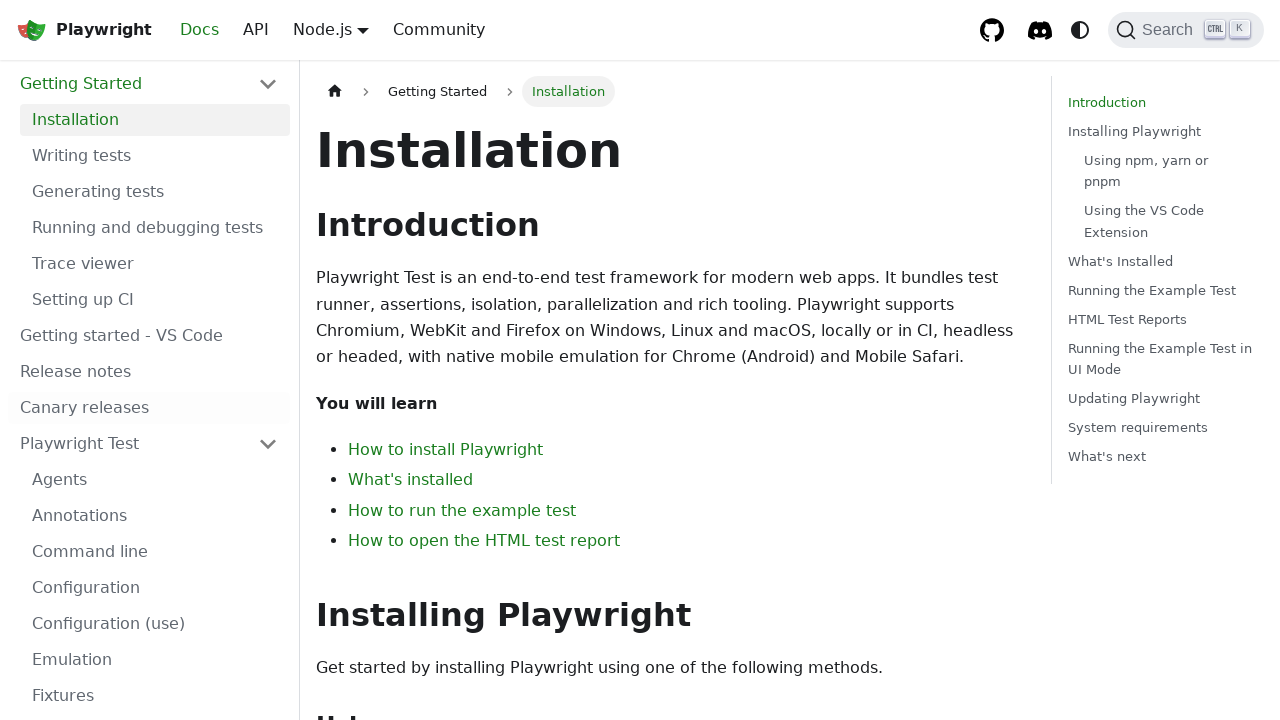

Verified URL still contains /intro after clicking Docs link
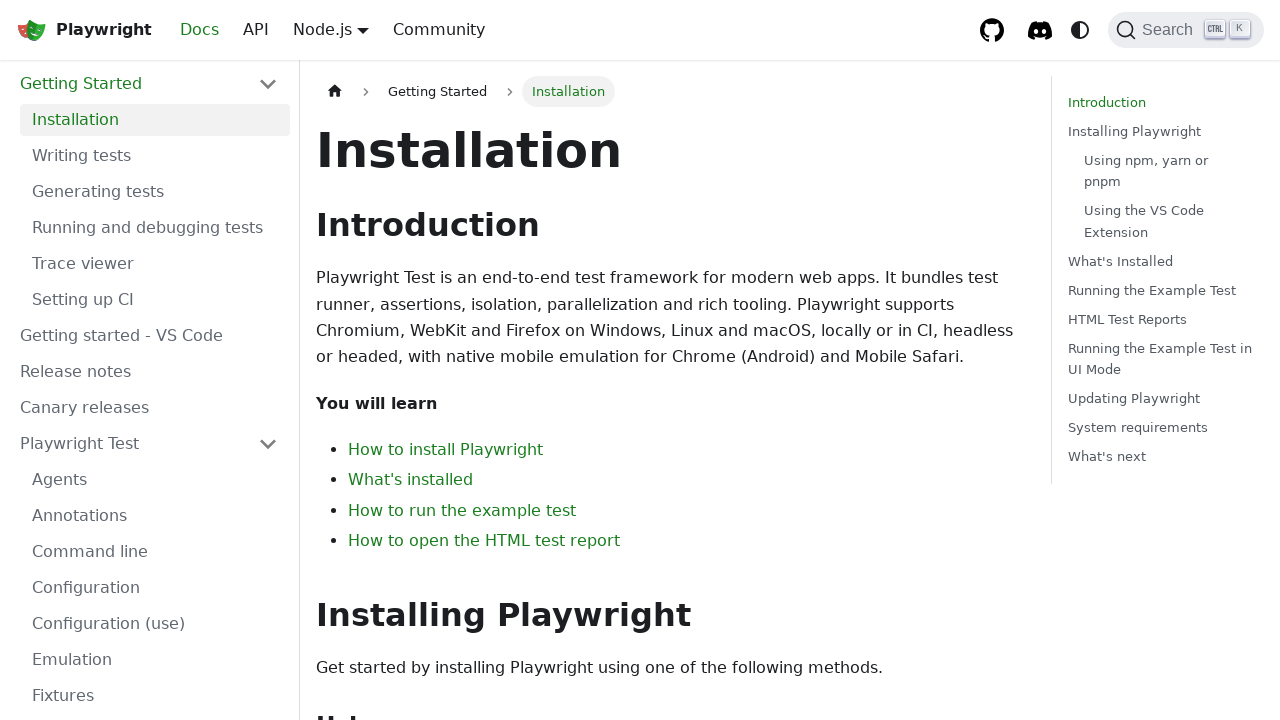

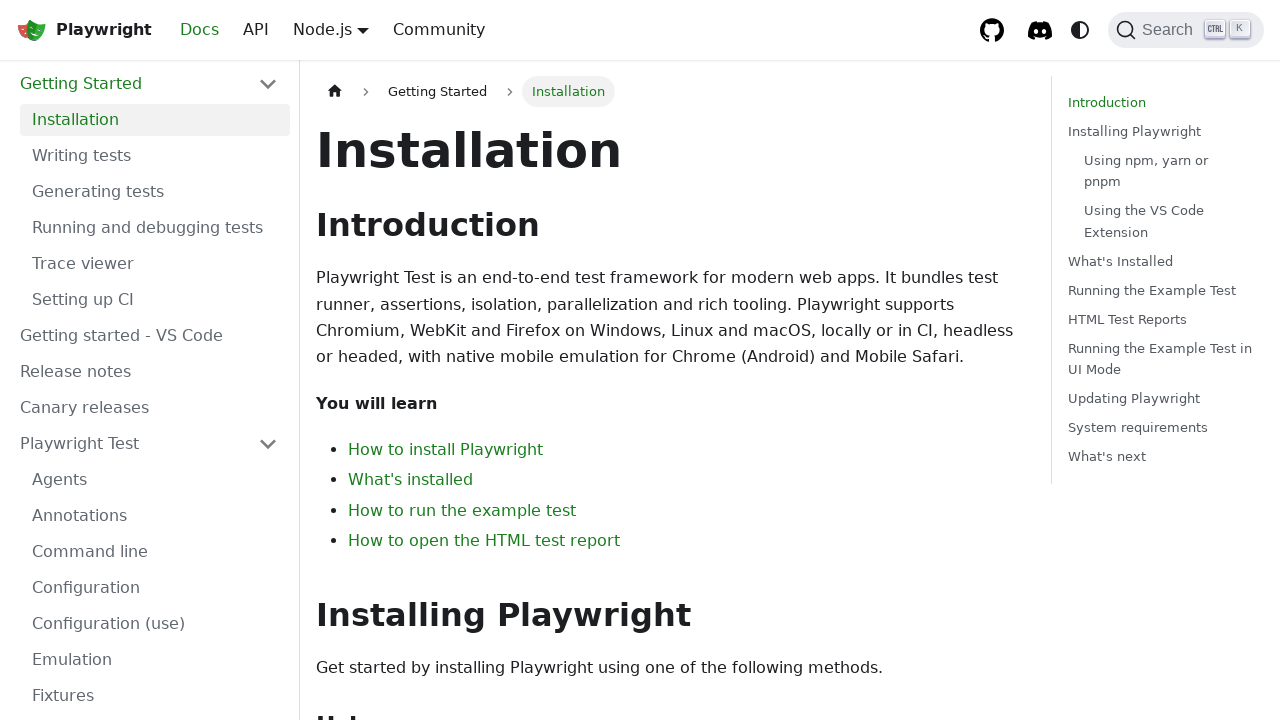